Tests drag and drop functionality by dragging a draggable element and dropping it onto a droppable target on the jQuery UI demo page.

Starting URL: https://jqueryui.com/resources/demos/droppable/default.html

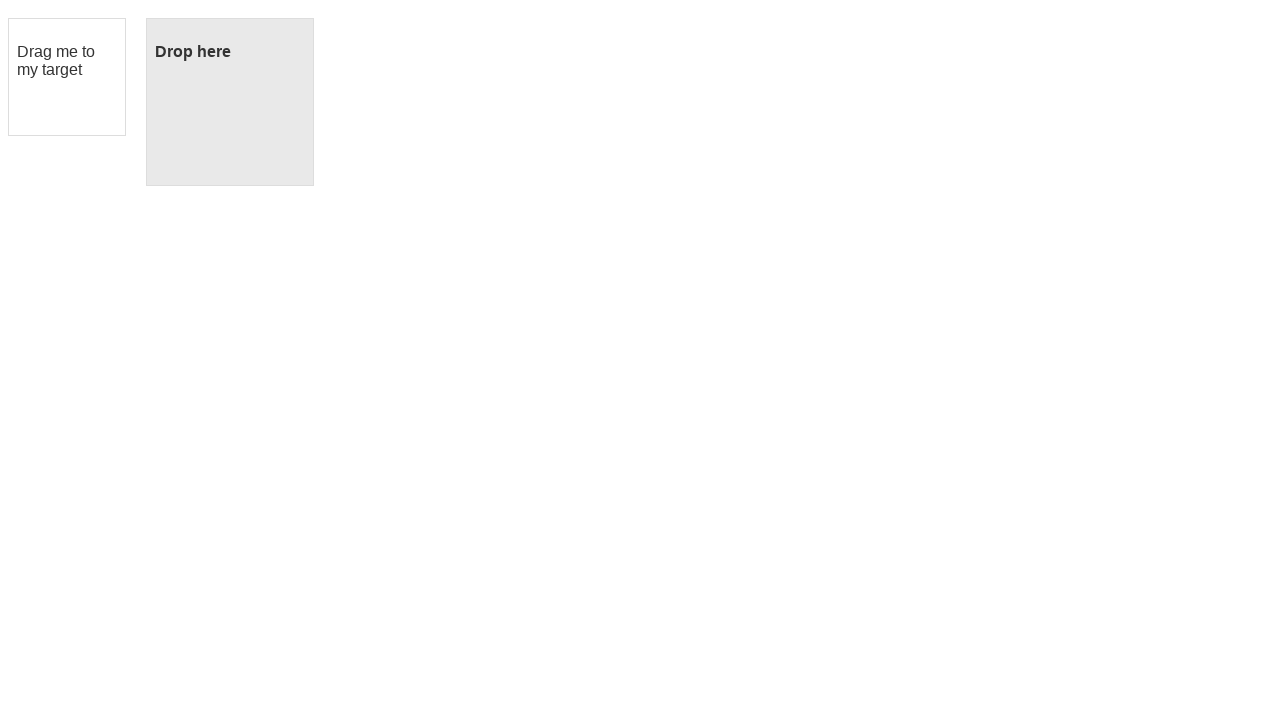

Waited for draggable element to be visible
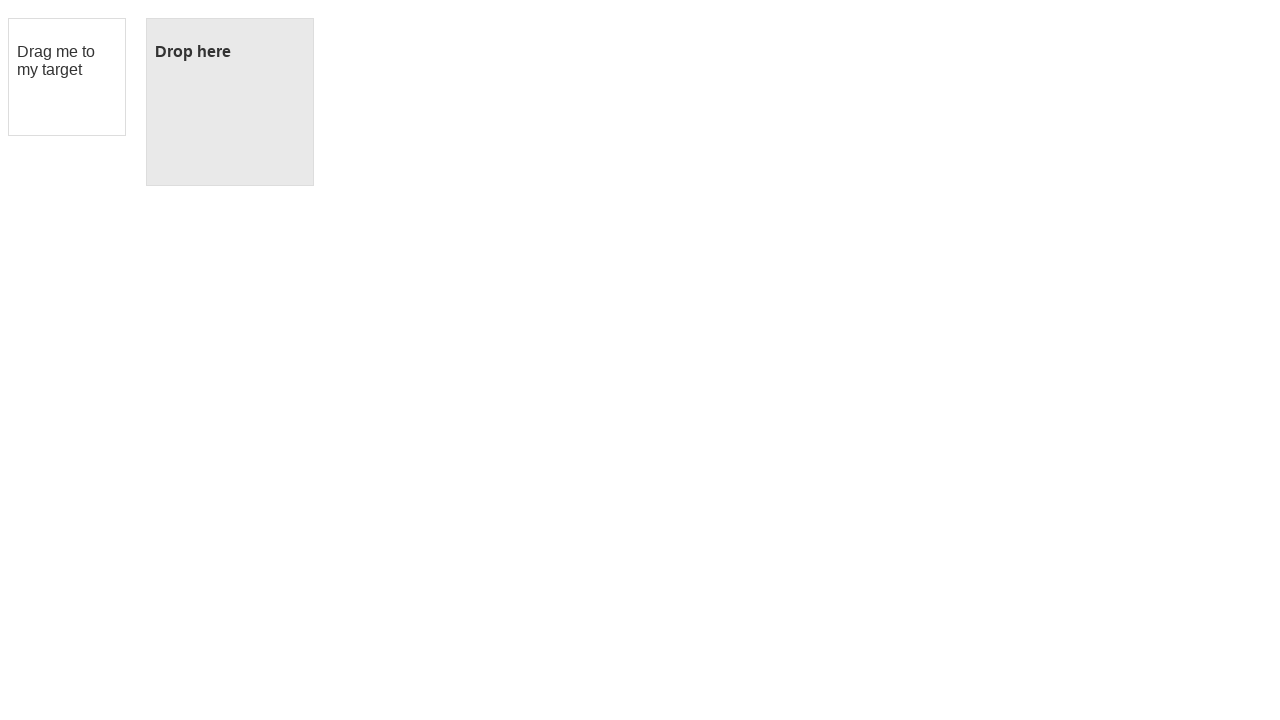

Waited for droppable target to be visible
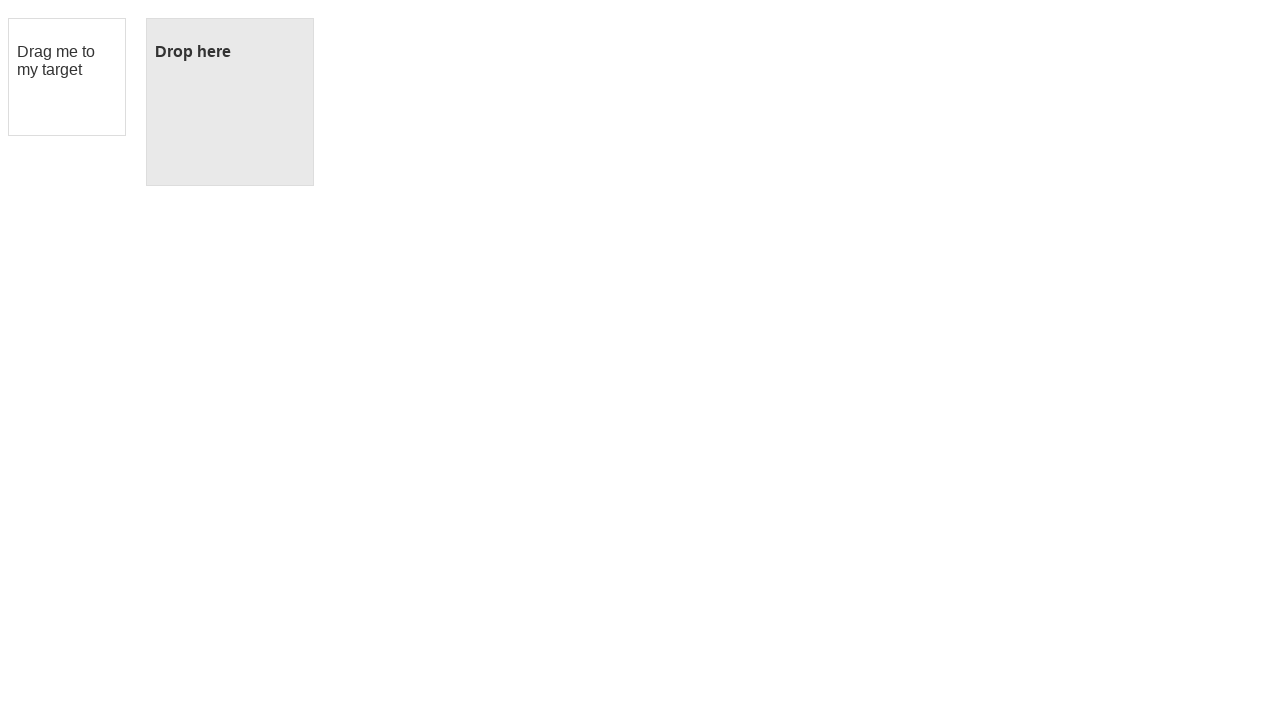

Located draggable element
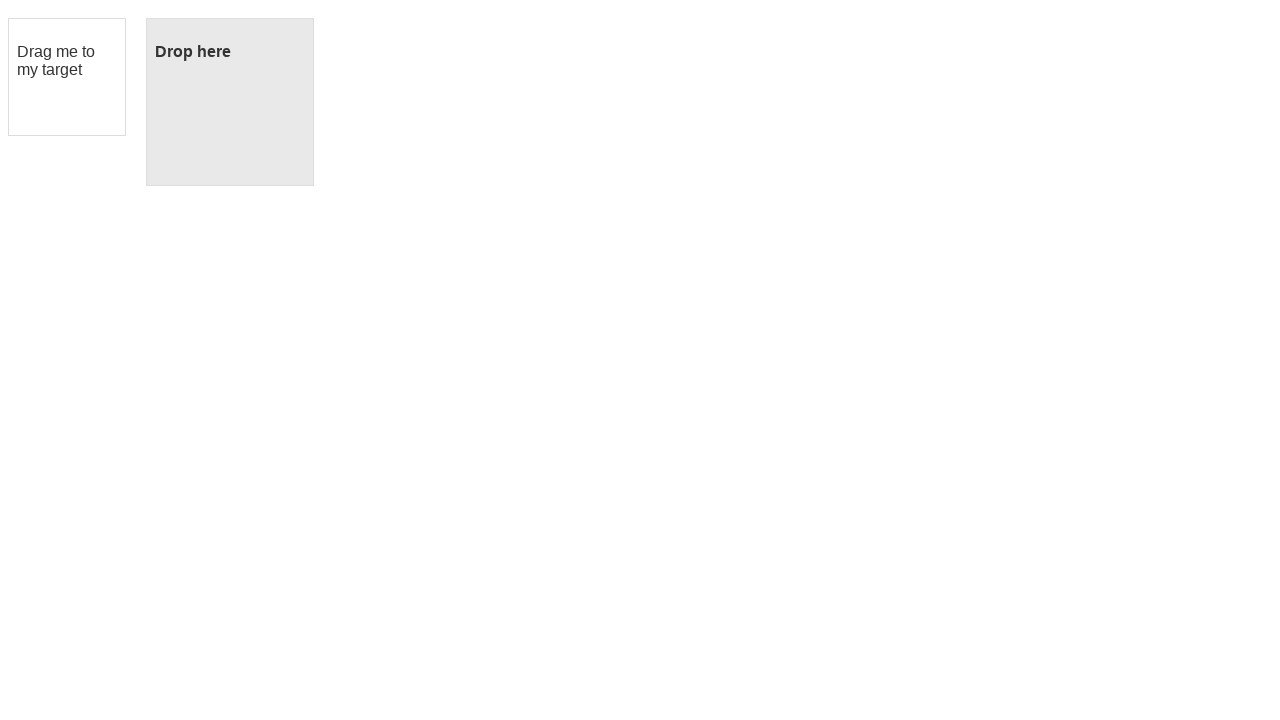

Located droppable target element
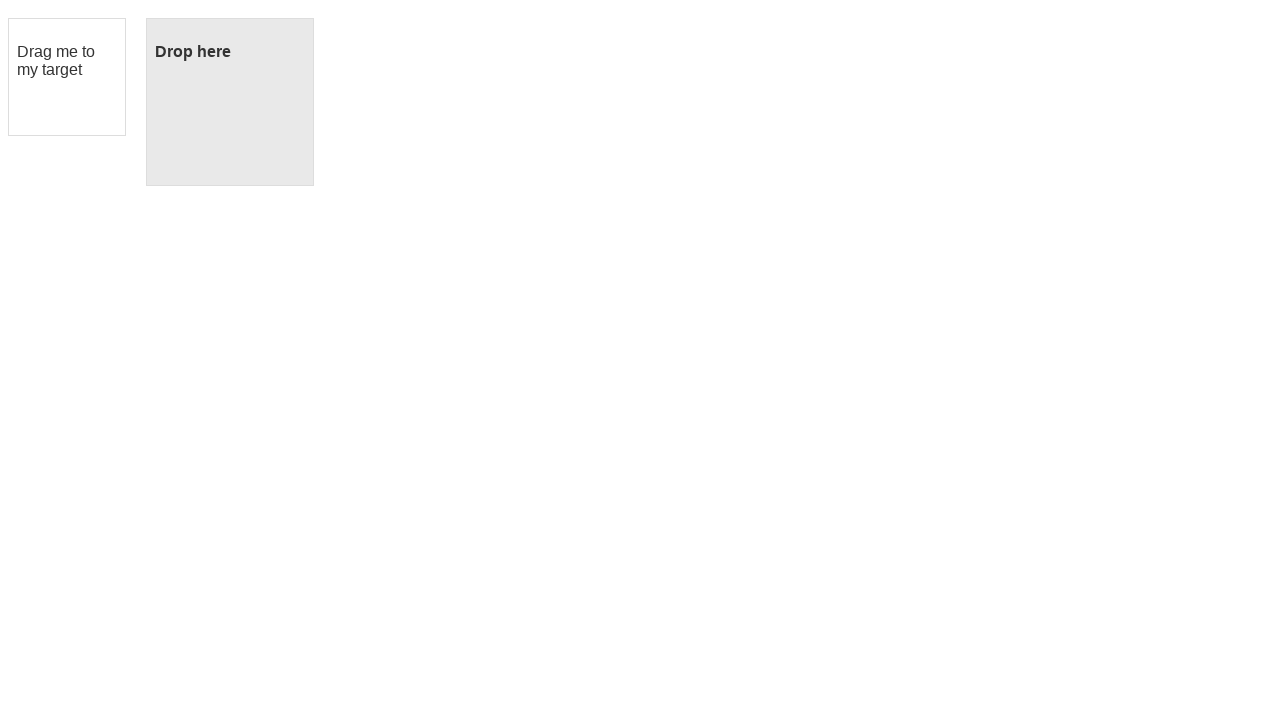

Dragged draggable element and dropped it onto droppable target at (230, 102)
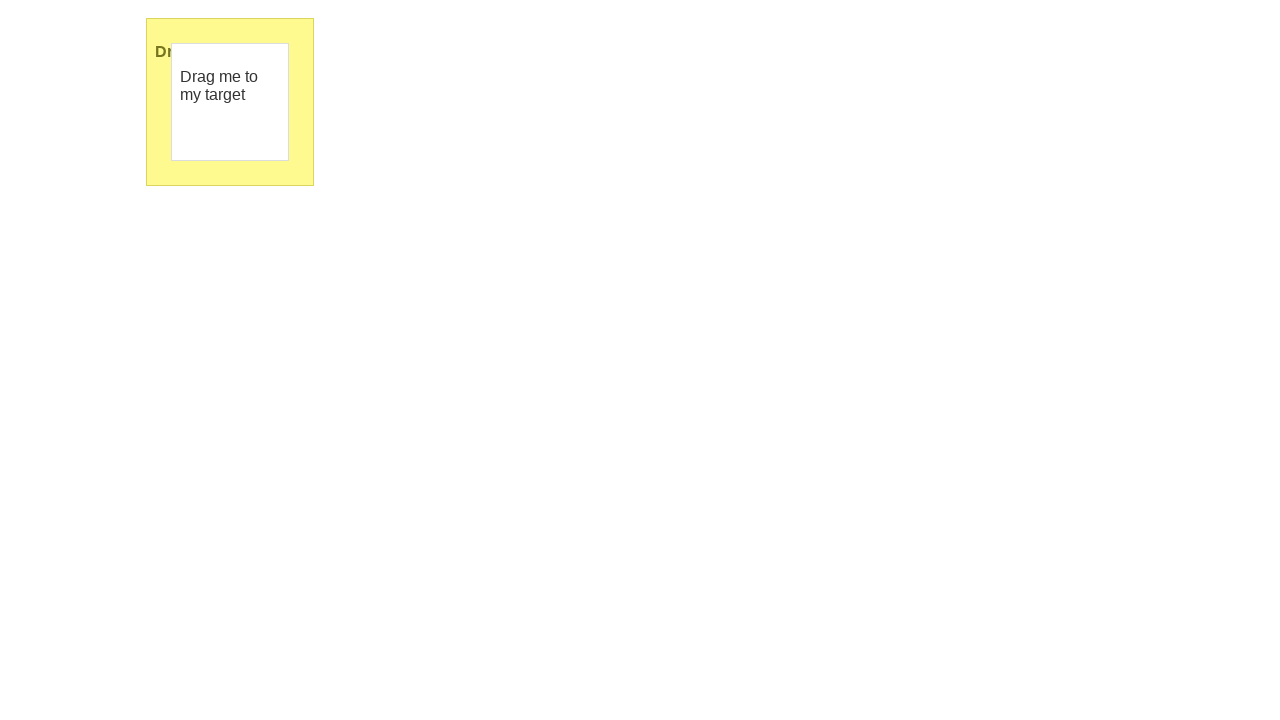

Waited 1 second for drag and drop animation to complete
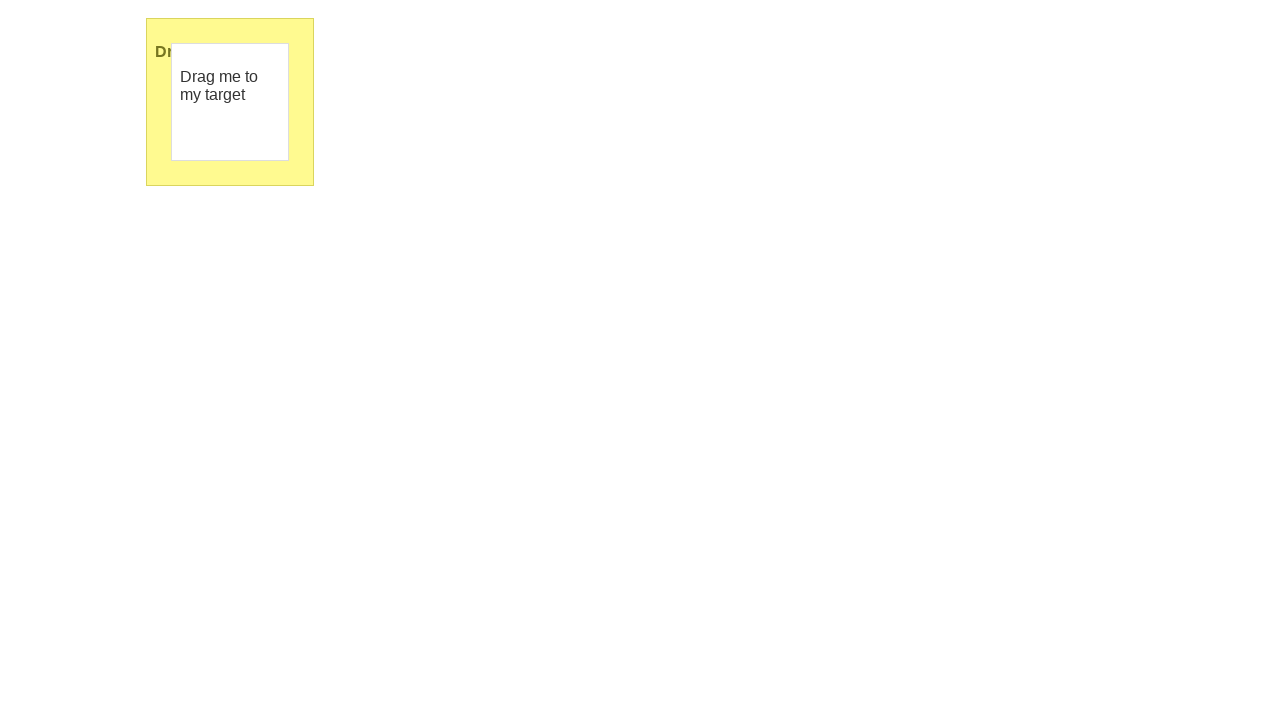

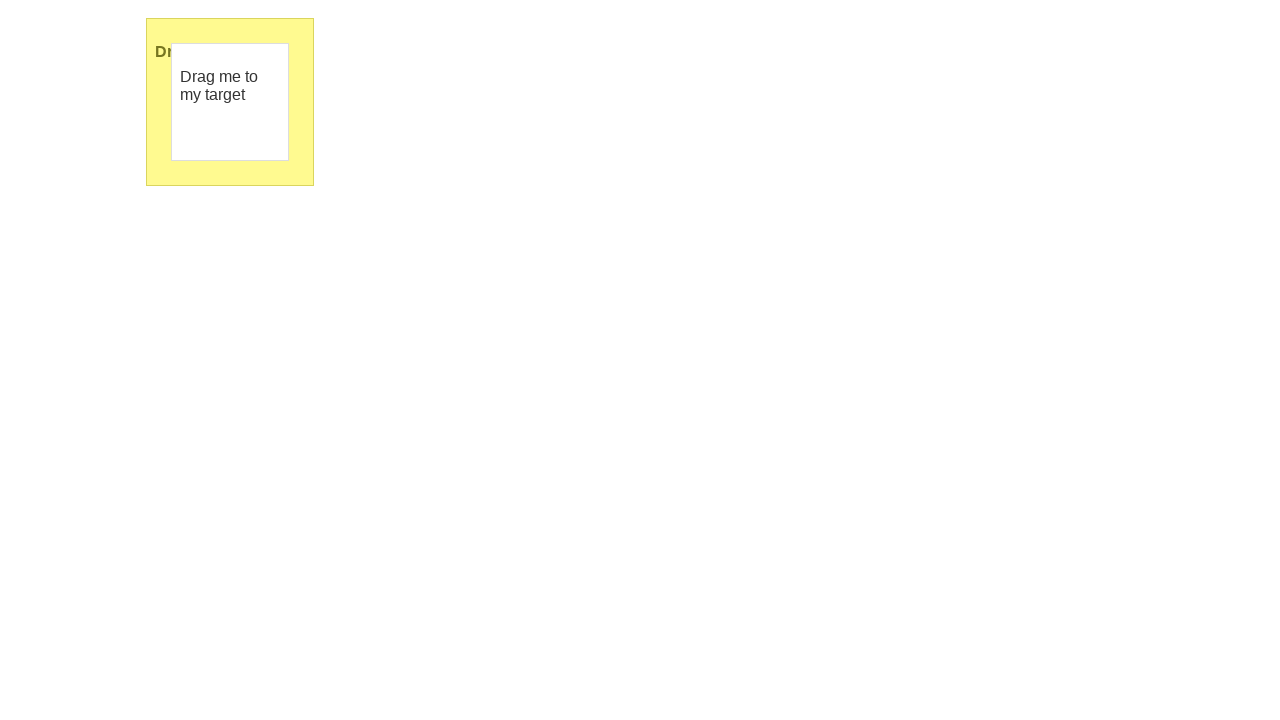